Tests handling of JavaScript prompt dialogs by clicking a button that triggers a prompt and entering text before accepting

Starting URL: https://the-internet.herokuapp.com/javascript_alerts

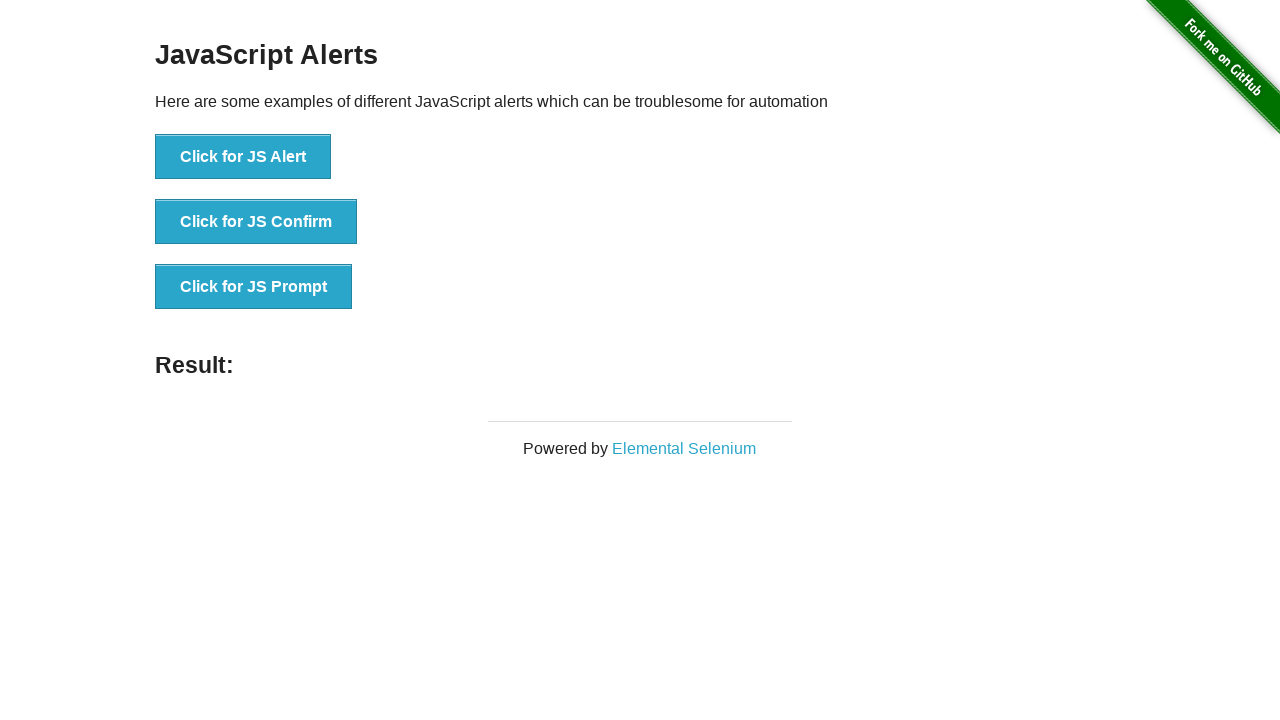

Set up dialog handler to accept prompt with text 'Hello World!'
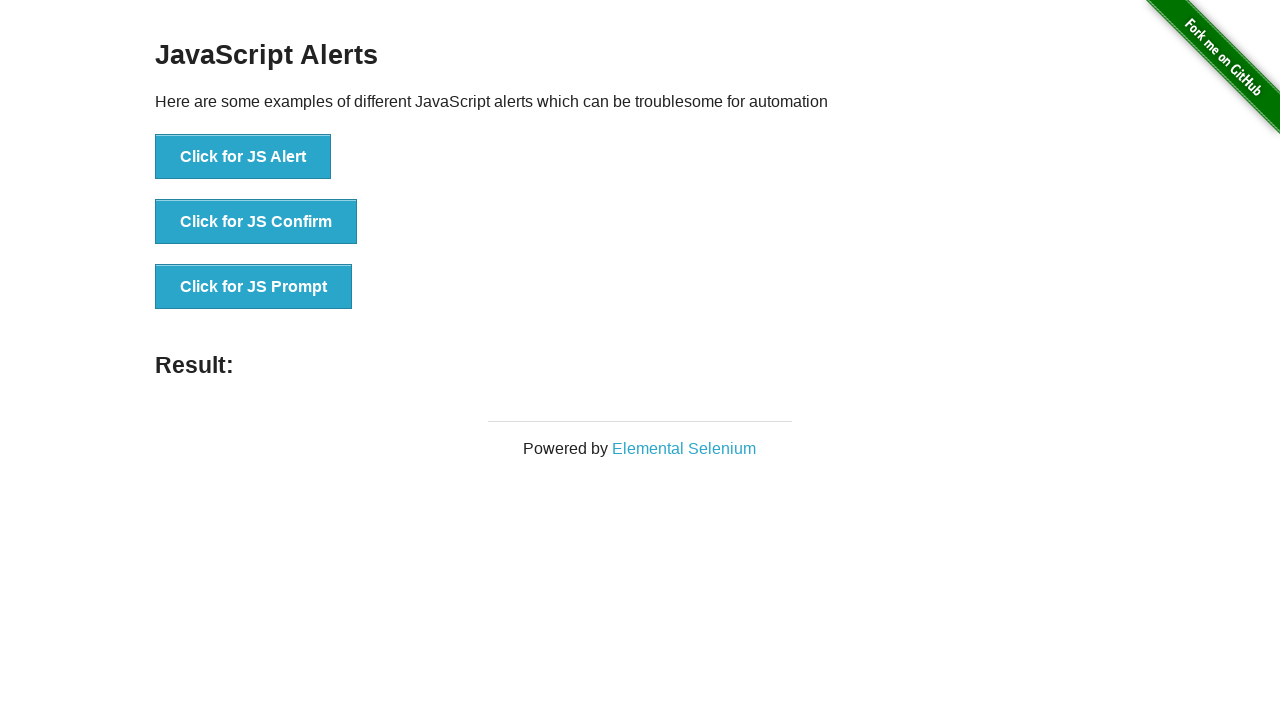

Clicked 'Click for JS Prompt' button to trigger JavaScript prompt dialog at (254, 287) on internal:role=button[name="Click for JS Prompt"i]
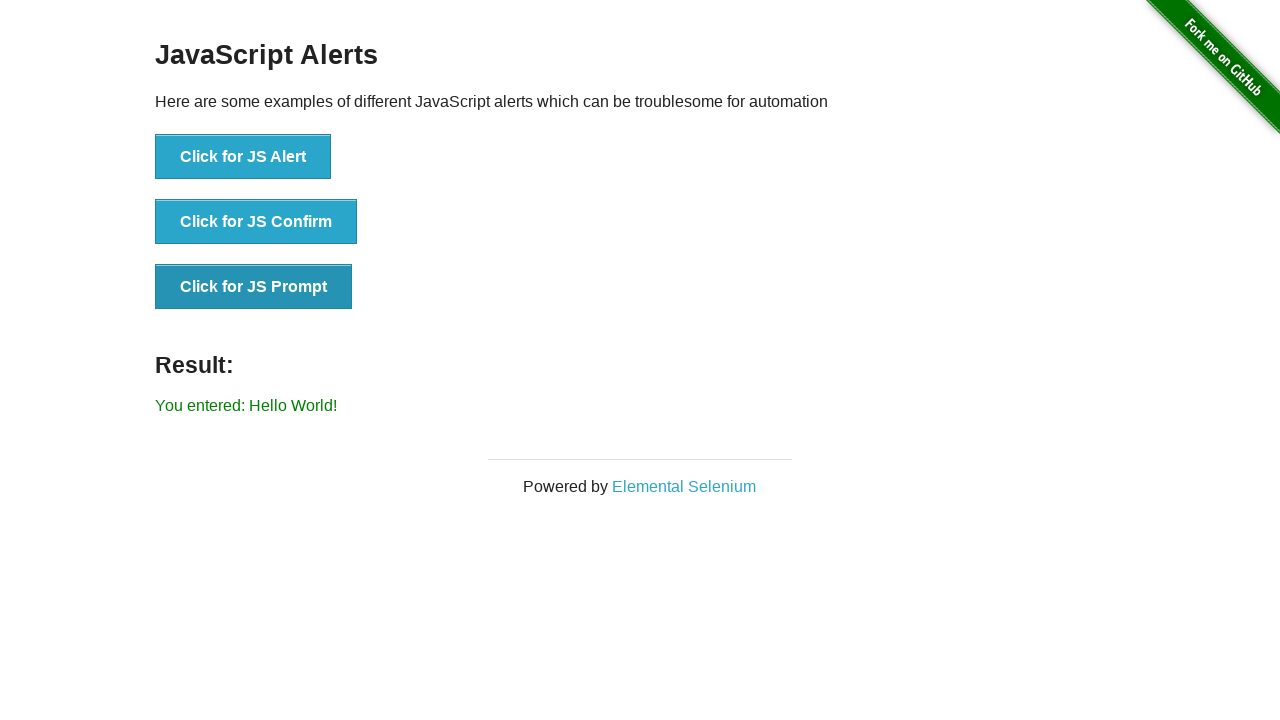

Waited 500ms for prompt dialog to be processed and dismissed
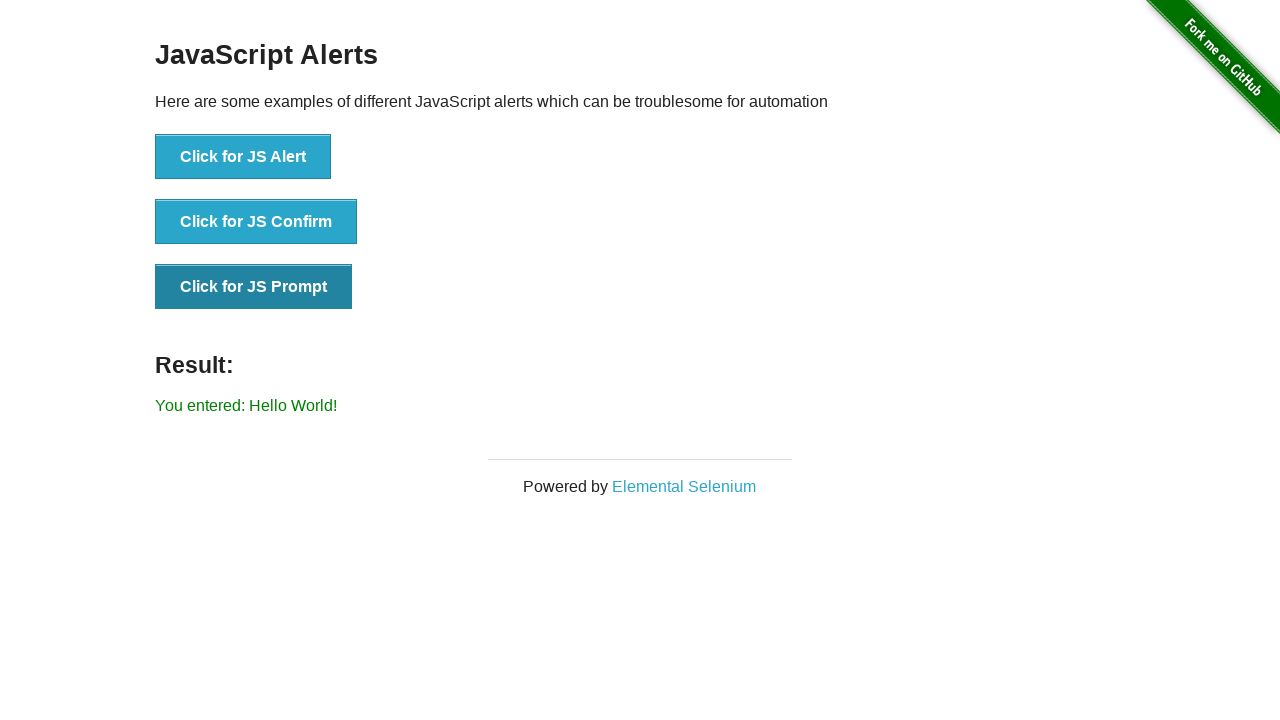

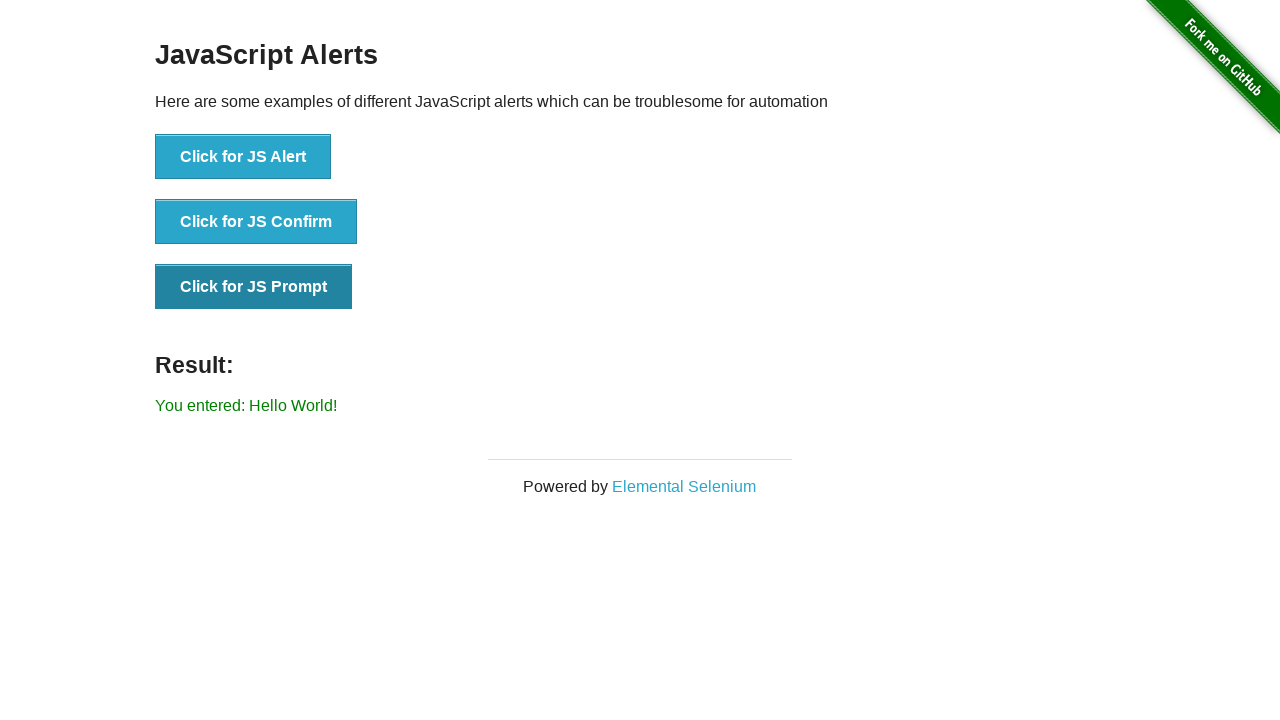